Tests that submitting an empty last name field shows an error message on the free trial form

Starting URL: https://www.activetrail.com/free-trial/

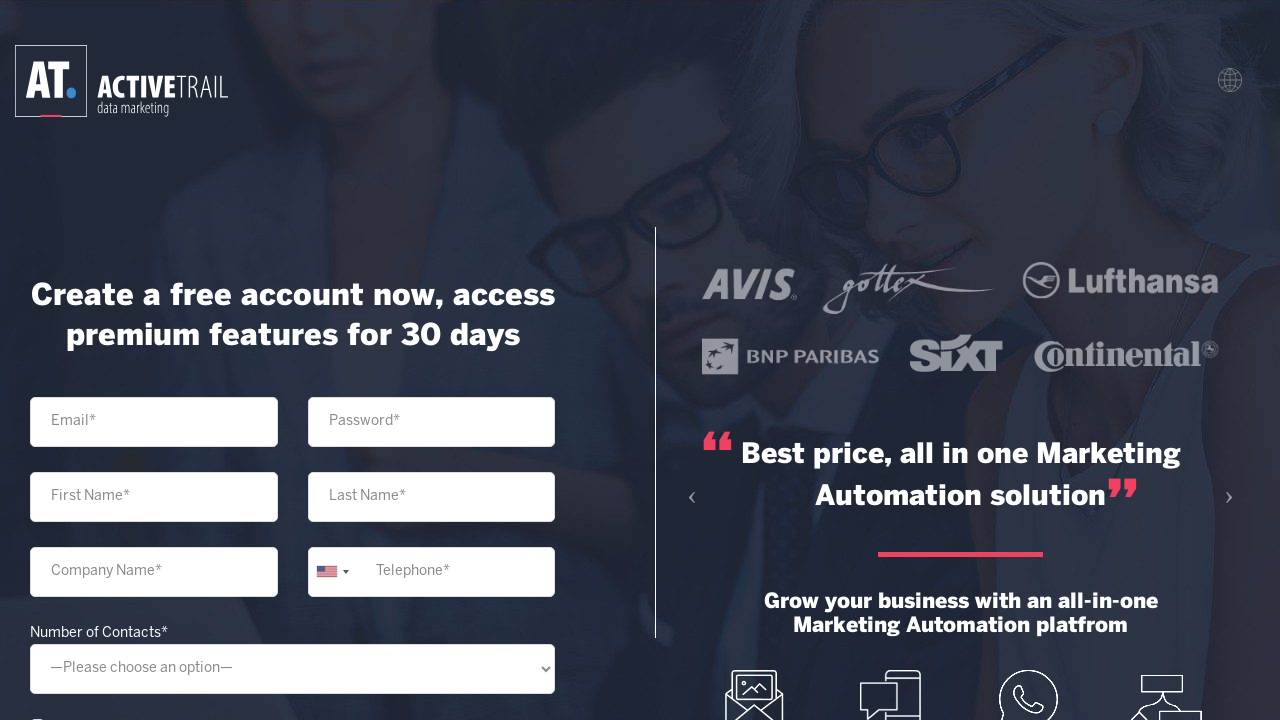

Cleared the last name input field on xpath=//input[@placeholder='Last Name*']
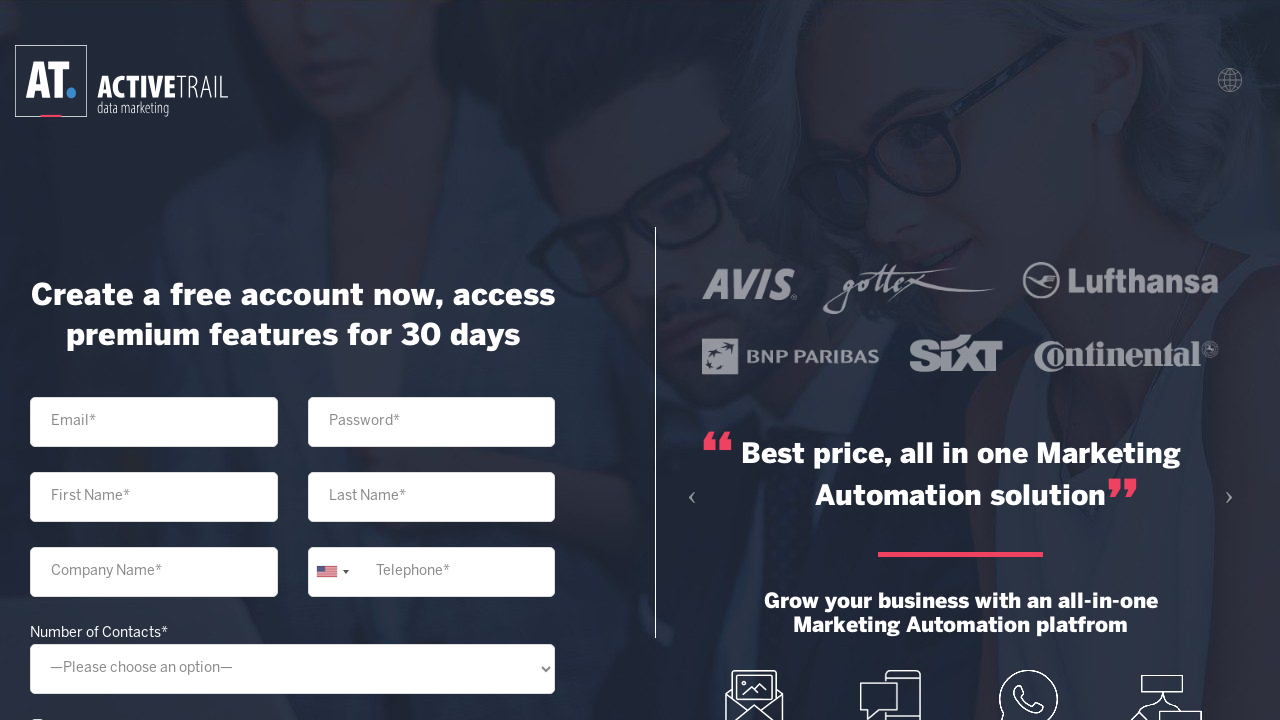

Clicked the submit button on the free trial form at (292, 553) on xpath=//input[@type='submit']
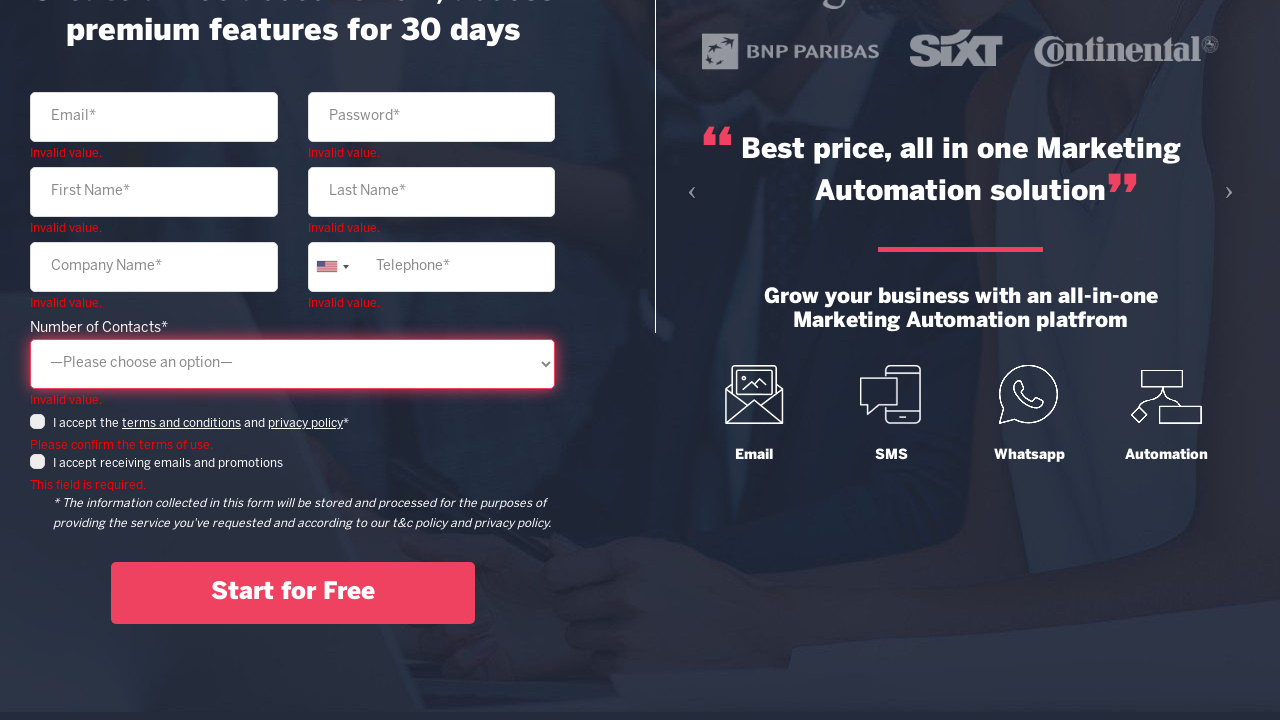

Error message for empty last name field appeared
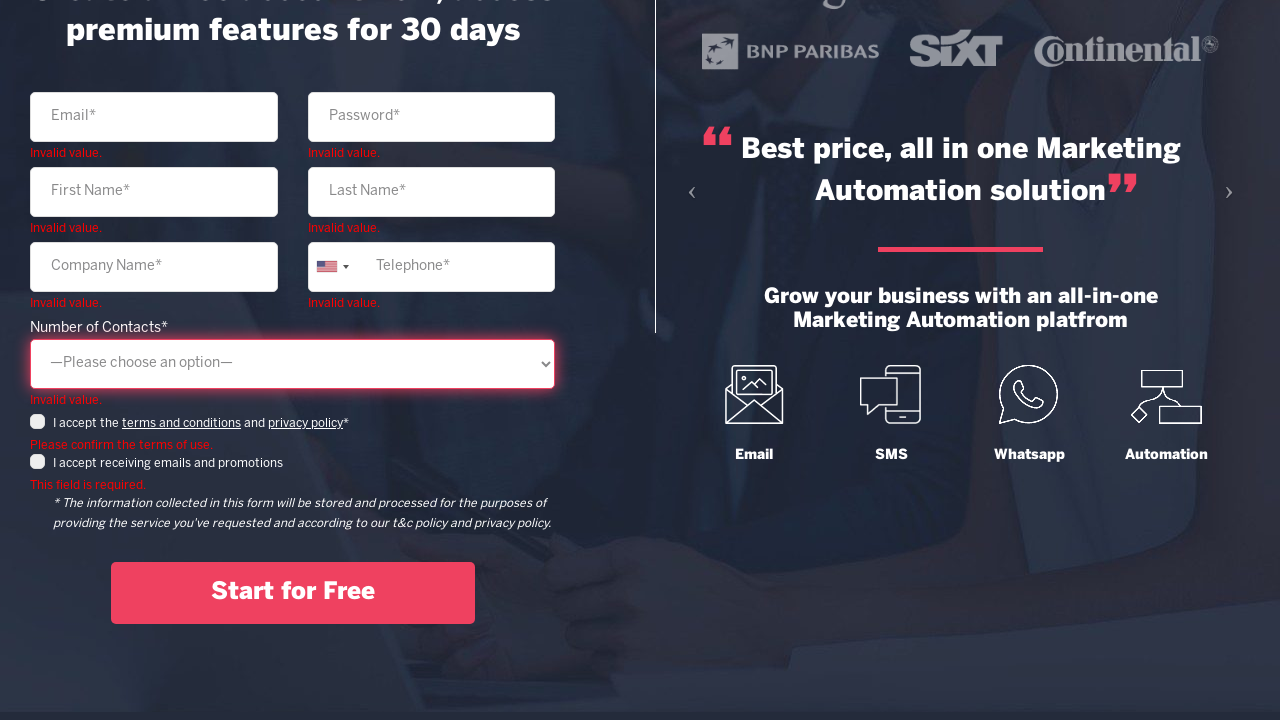

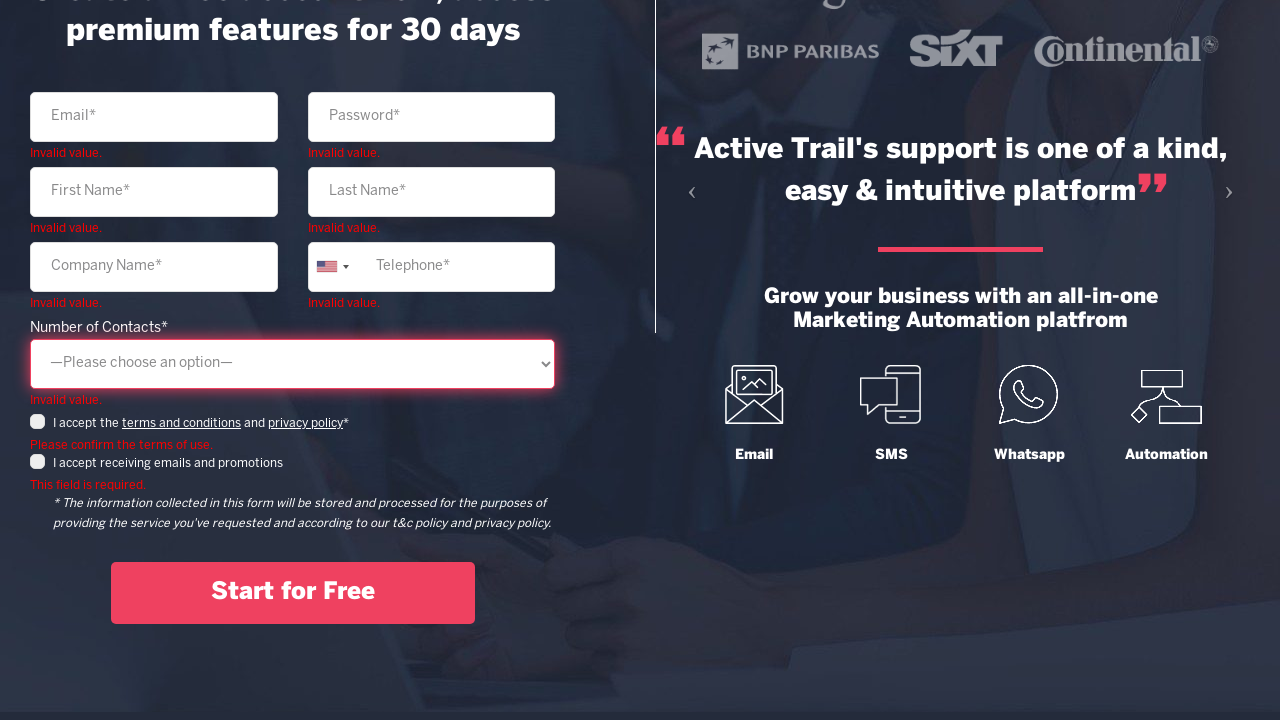